Navigates to the demo automation testing site and clicks the "Skip Sign In" button to bypass the sign-in process and access the main content.

Starting URL: https://demo.automationtesting.in/Index.html

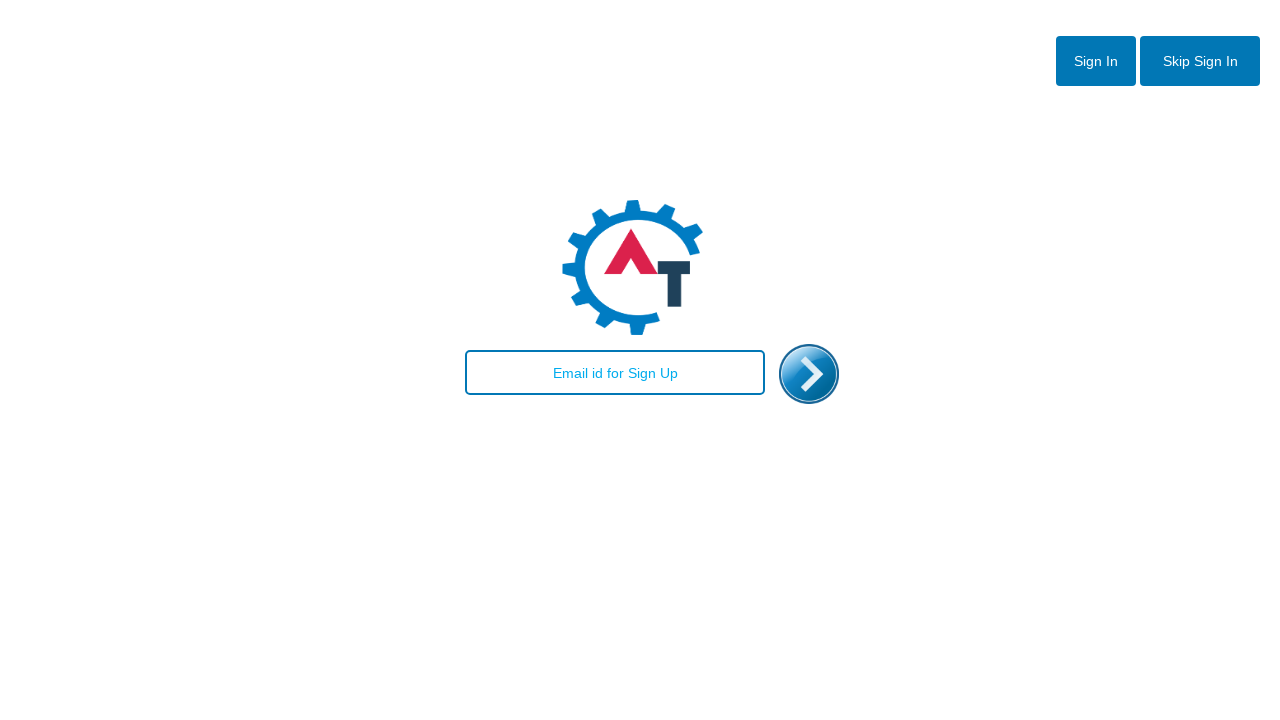

Navigated to demo automation testing site
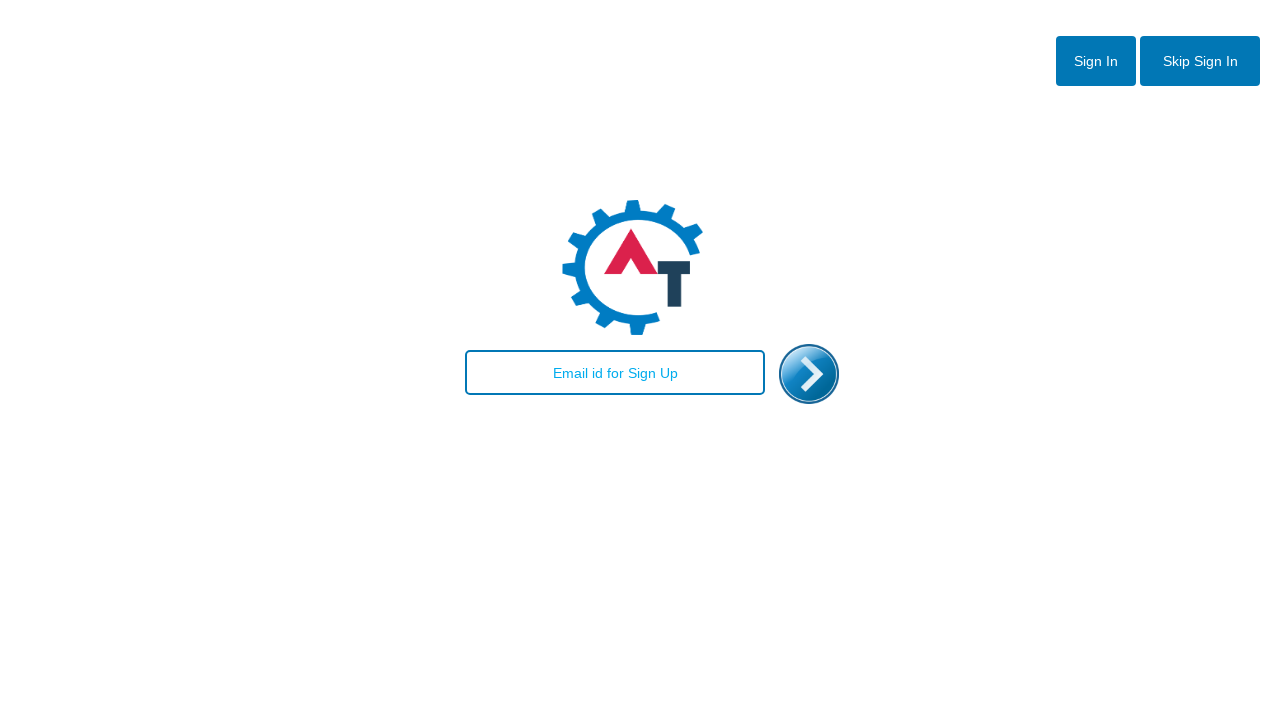

Clicked the 'Skip Sign In' button to bypass sign-in process at (1200, 61) on #btn2
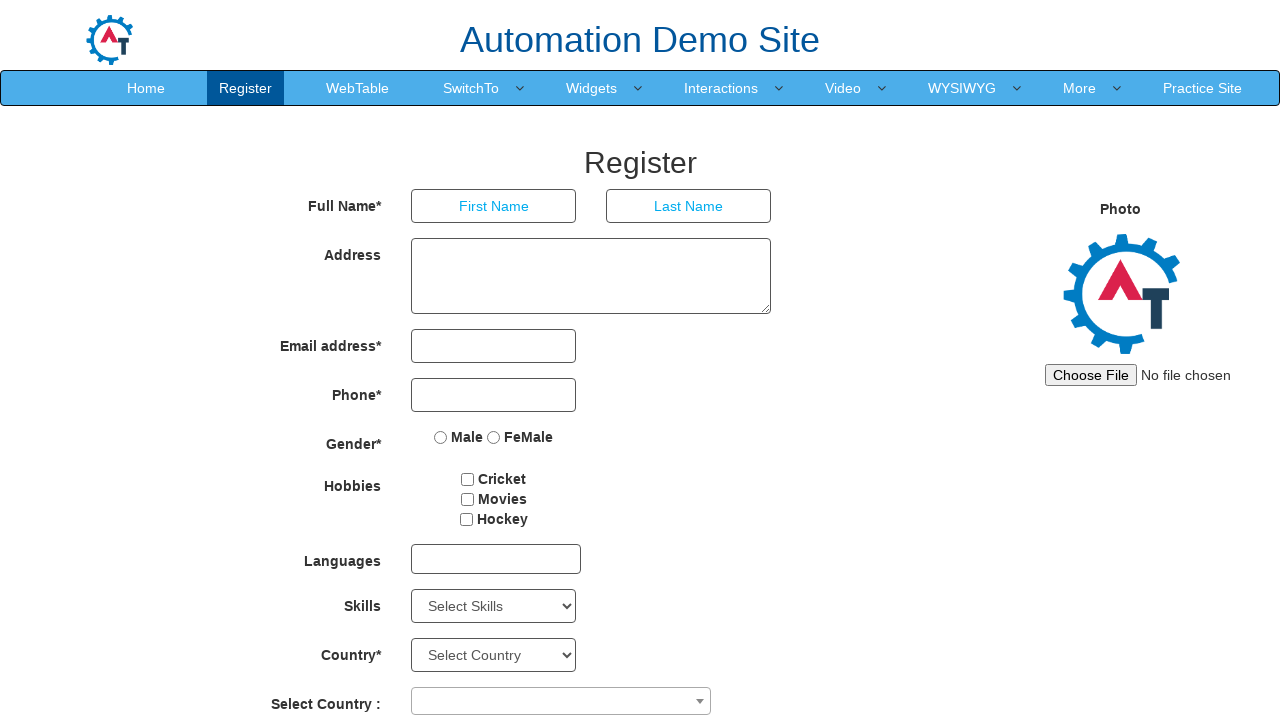

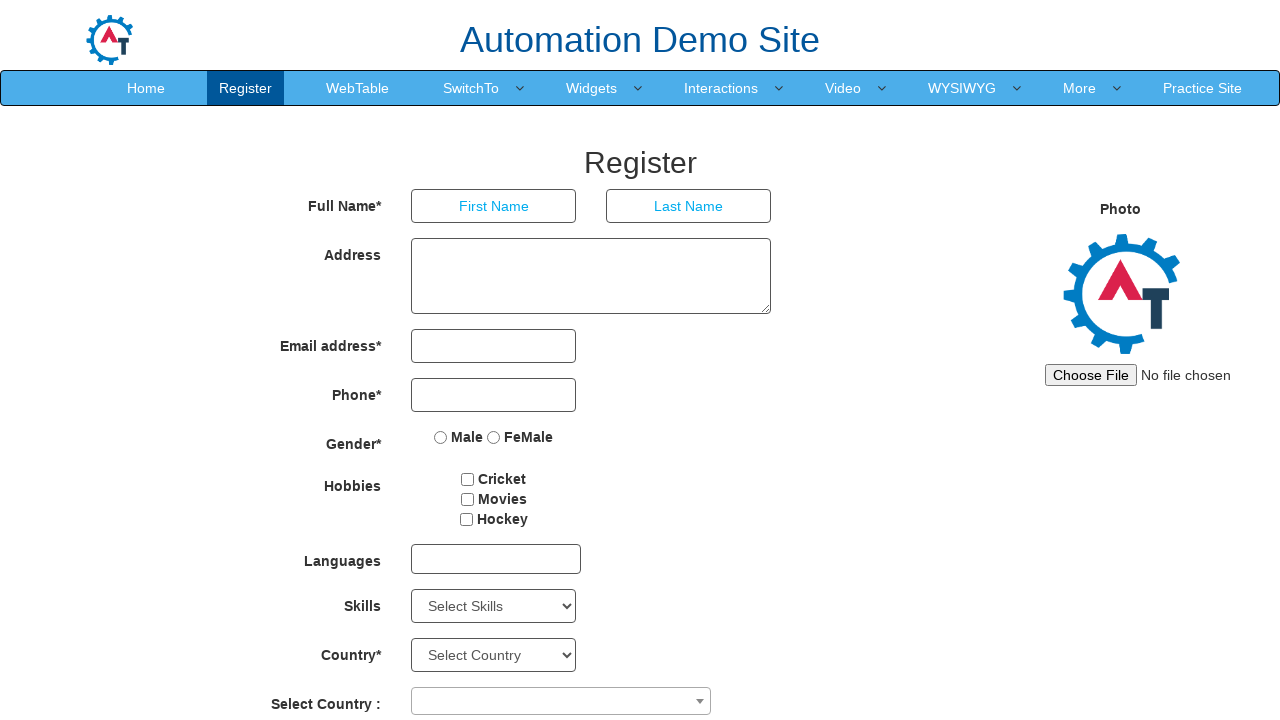